Tests double-click functionality by double-clicking on a "Copy Text" button

Starting URL: https://testautomationpractice.blogspot.com/

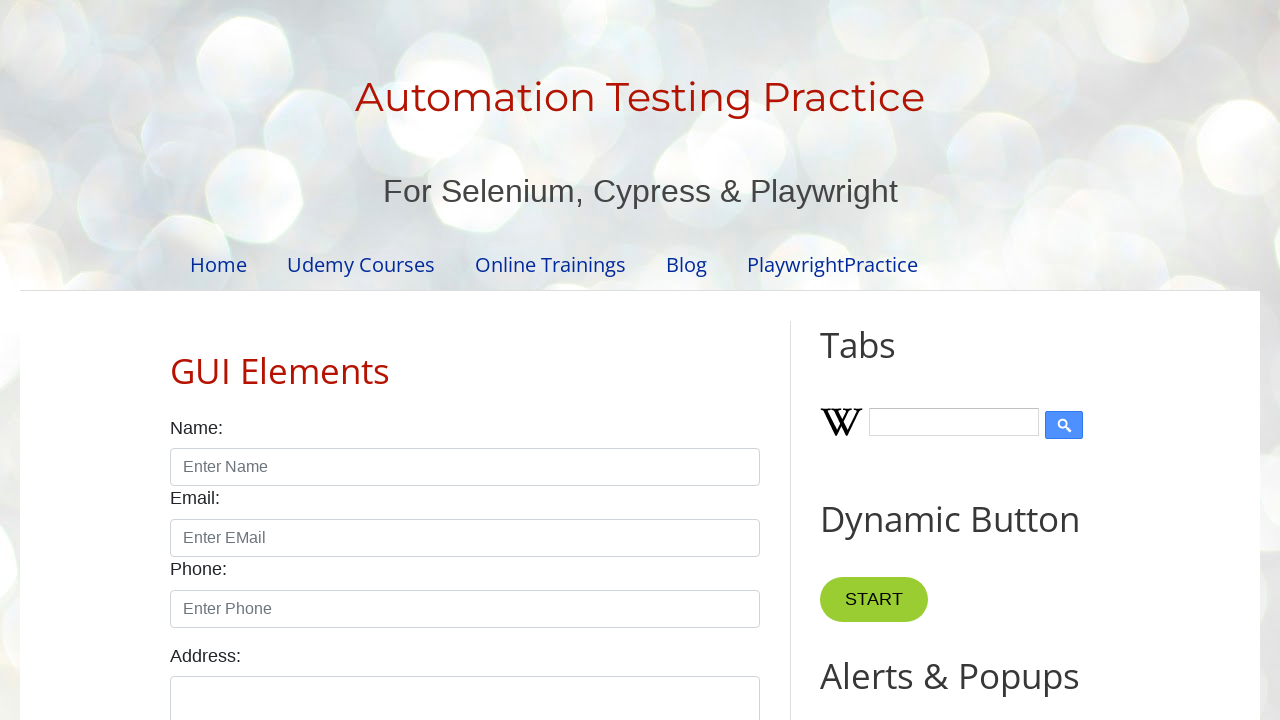

Located the 'Copy Text' button using XPath selector
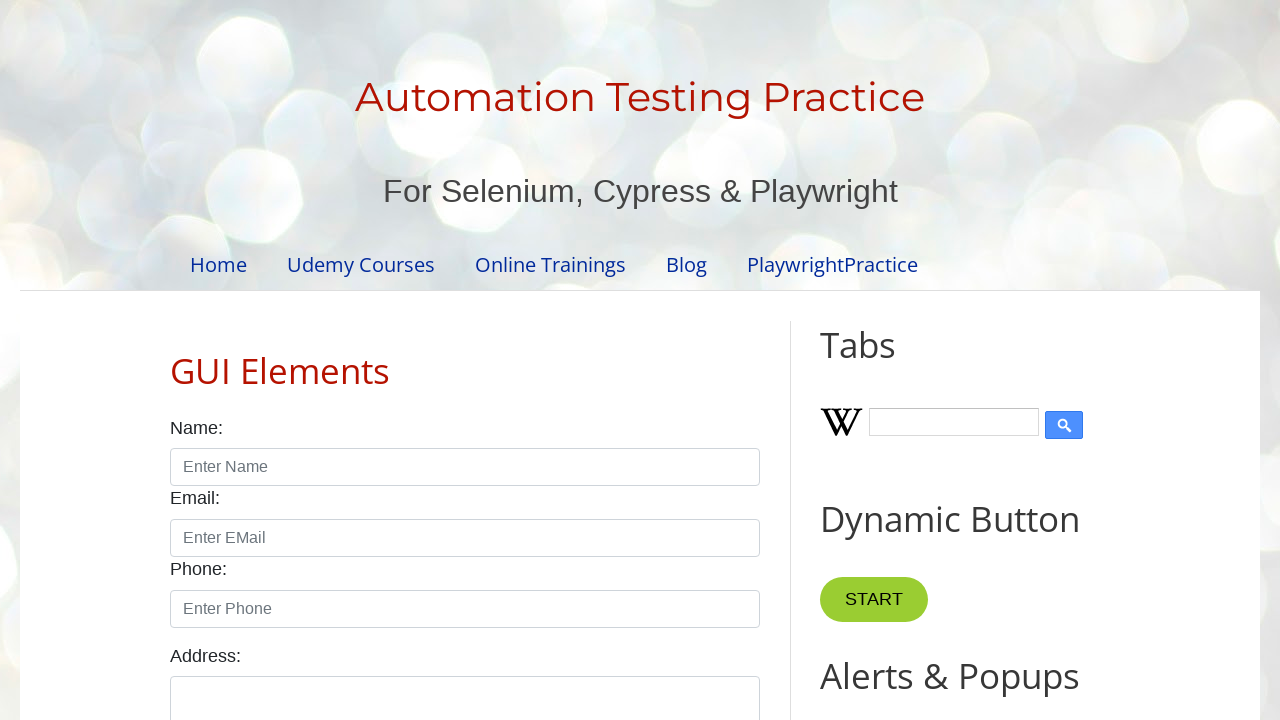

Double-clicked the 'Copy Text' button at (885, 360) on xpath=//button[contains(text(),'Copy Text')]
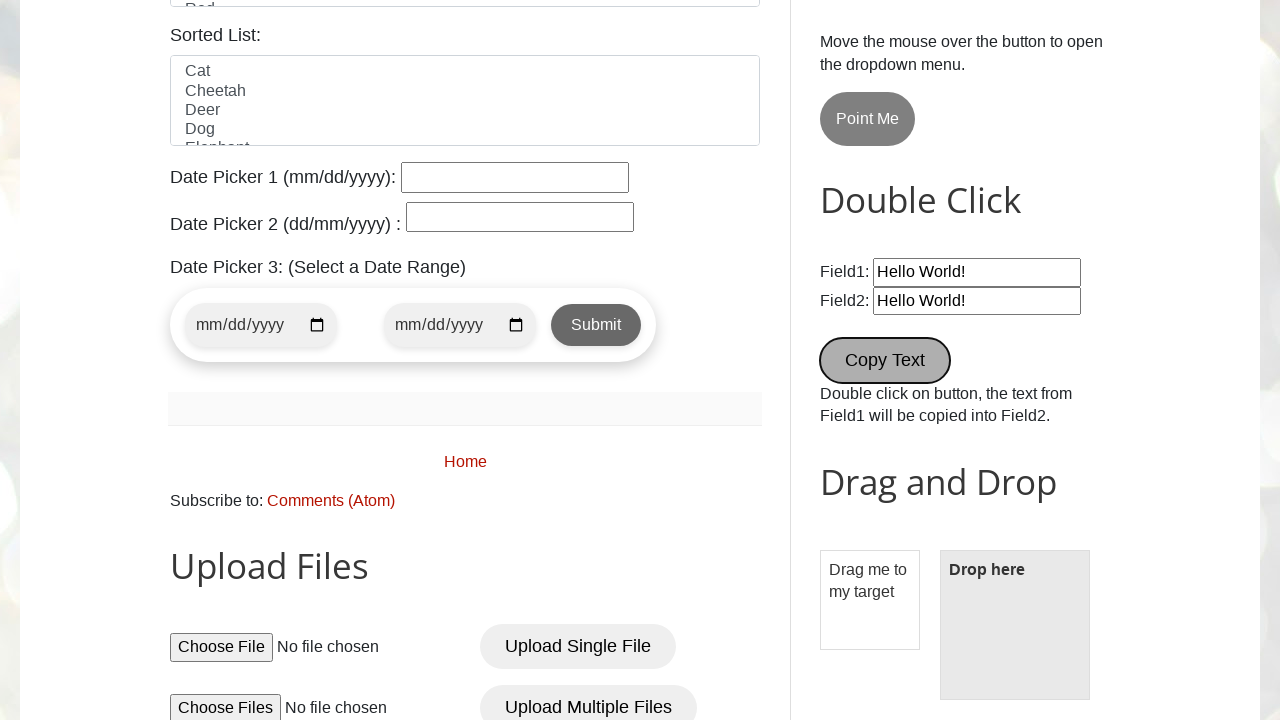

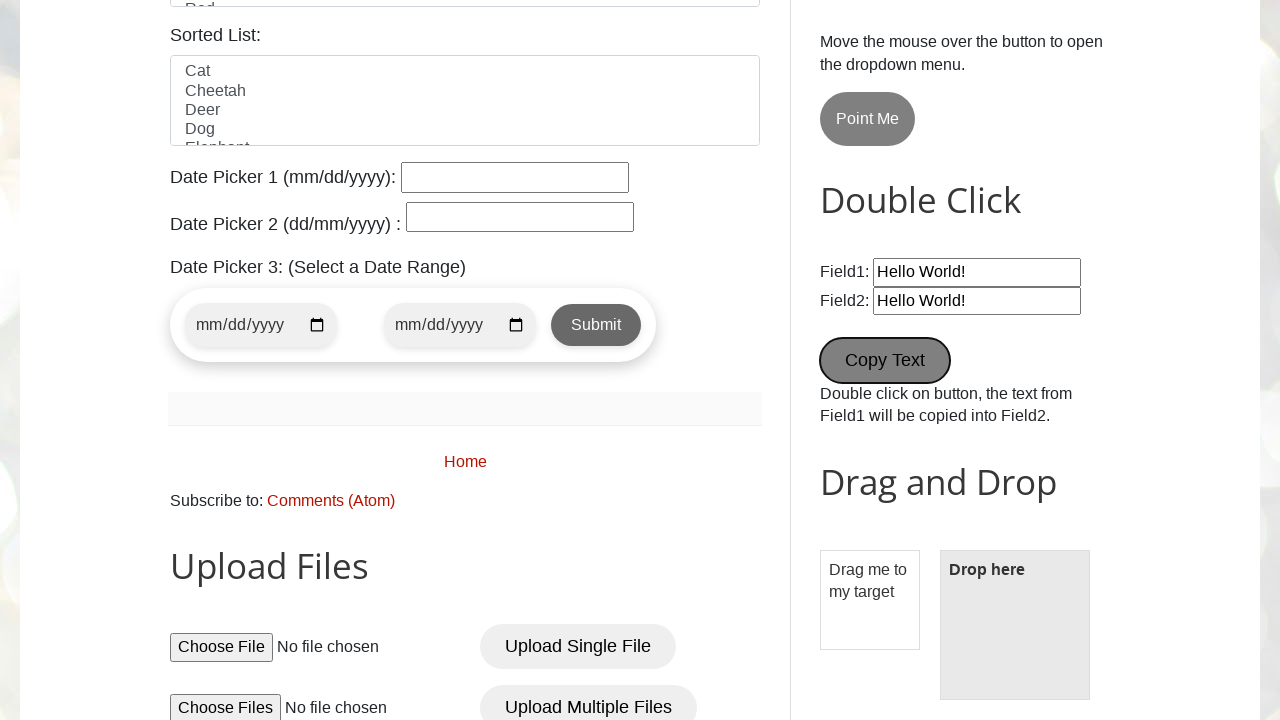